Tests the search functionality by searching for a term that returns no results and verifies the "No results" message is displayed

Starting URL: https://playwright.dev

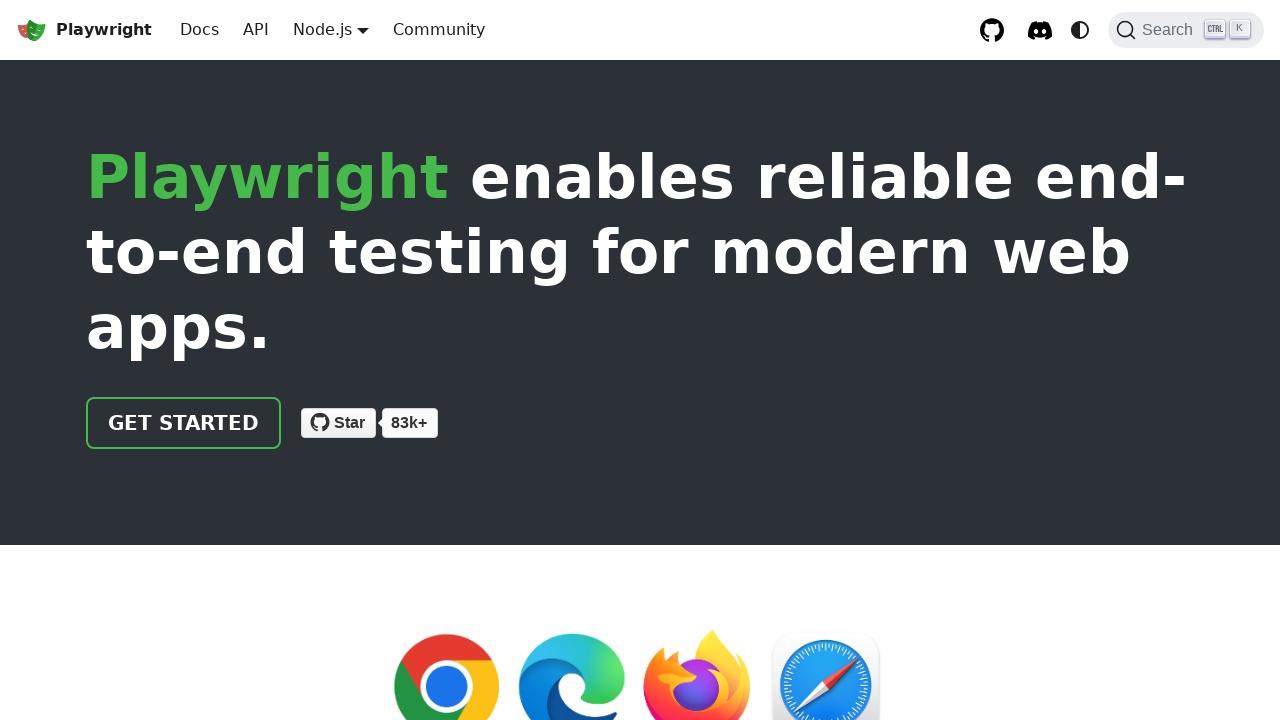

Clicked Search button to open search dialog at (1186, 30) on internal:role=button[name="Search"i]
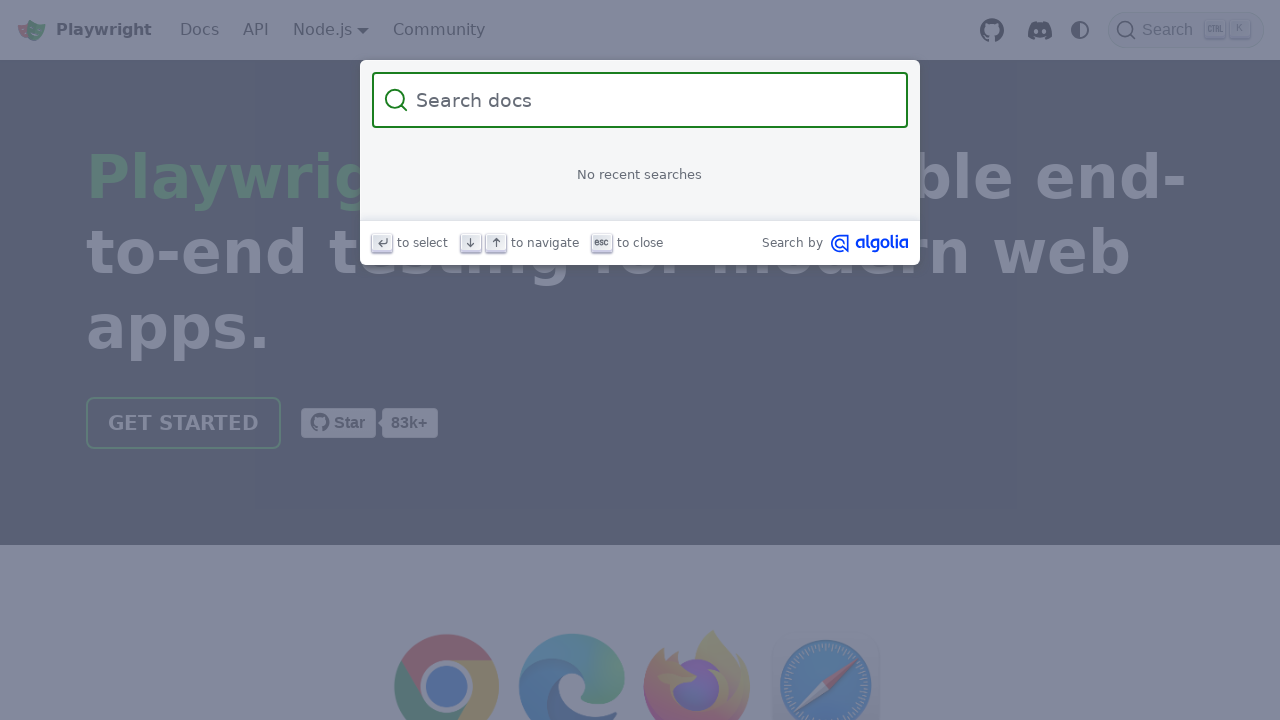

Clicked on search input field at (652, 100) on internal:attr=[placeholder="Search docs"i]
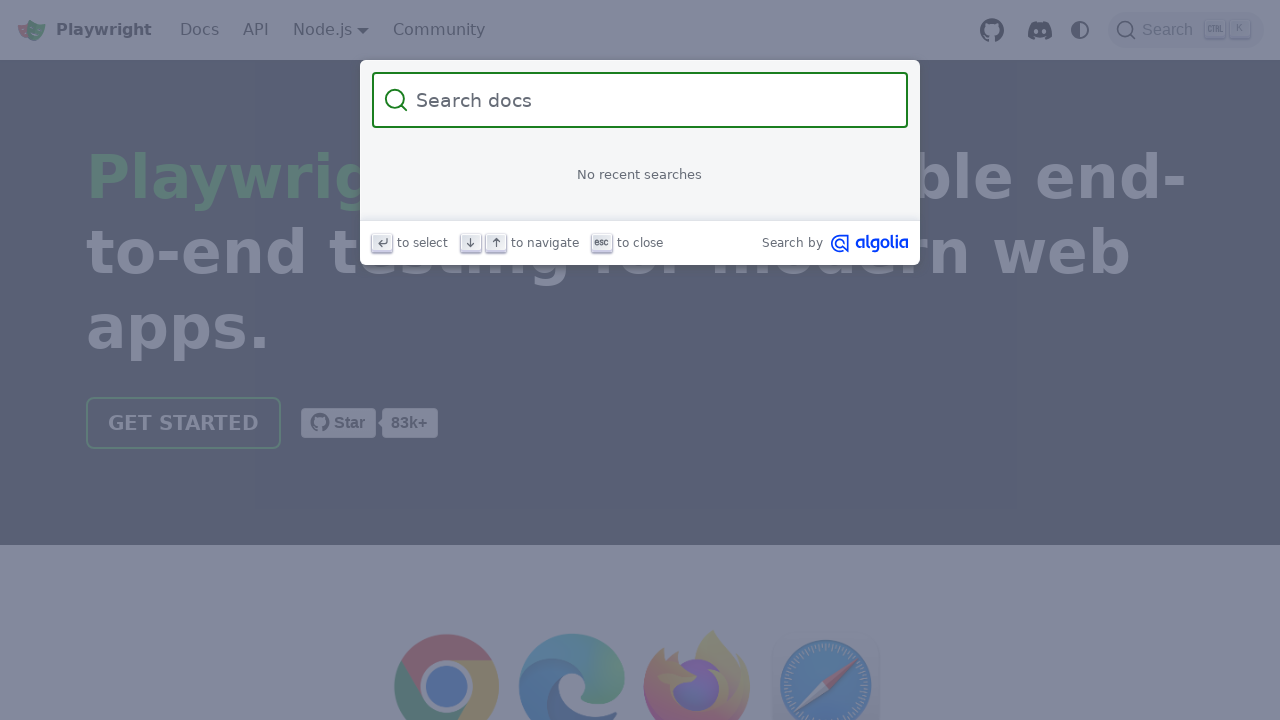

Filled search field with 'hascontent' term that returns no results on internal:attr=[placeholder="Search docs"i]
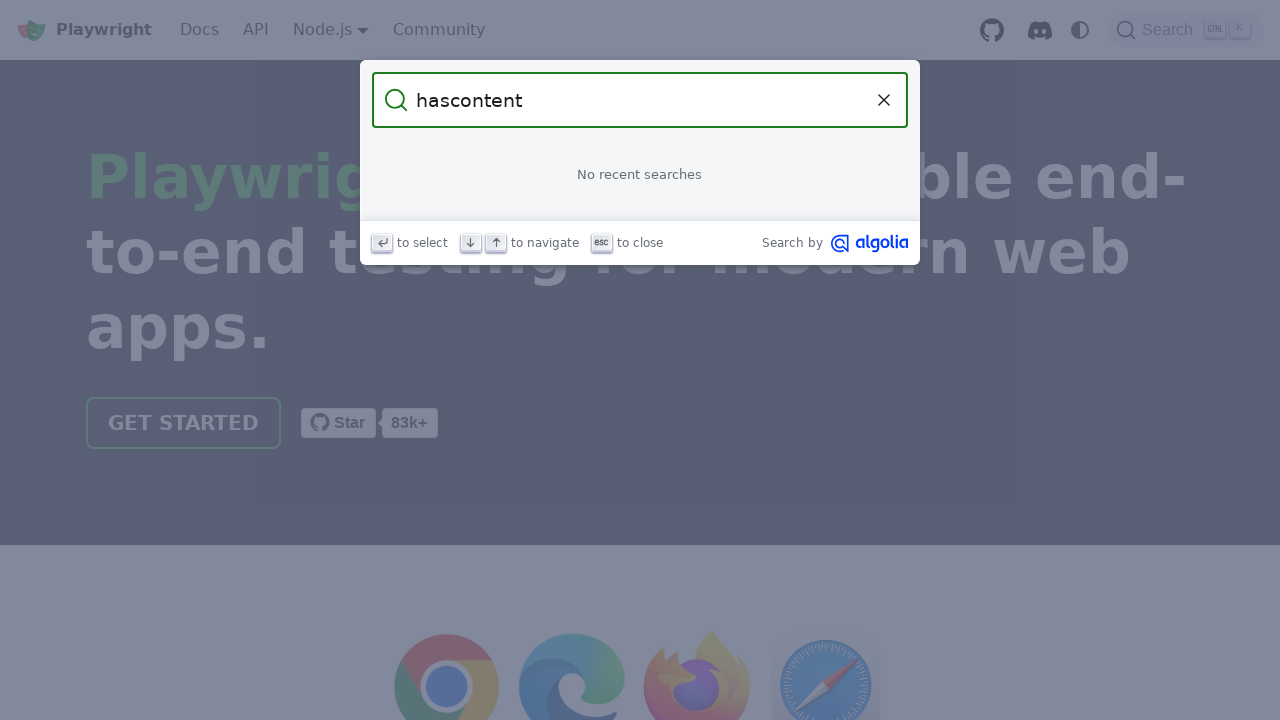

Waited for no results message to appear
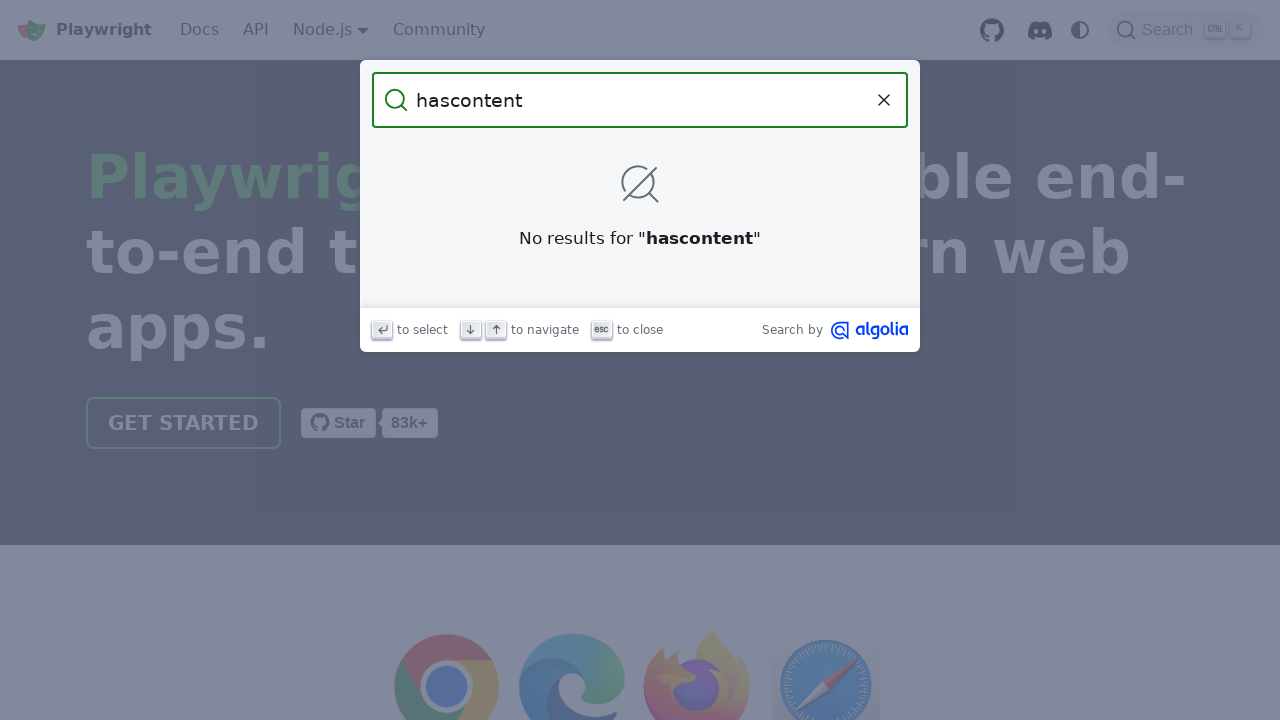

Verified that no results message is visible
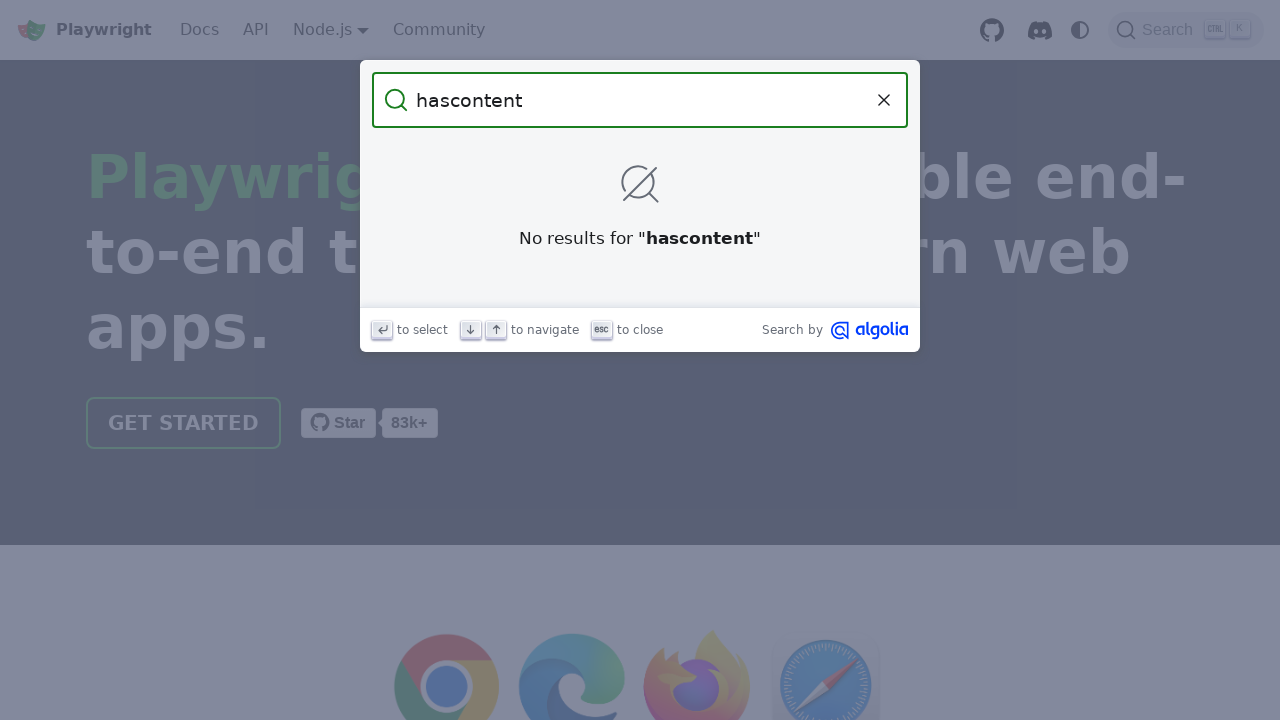

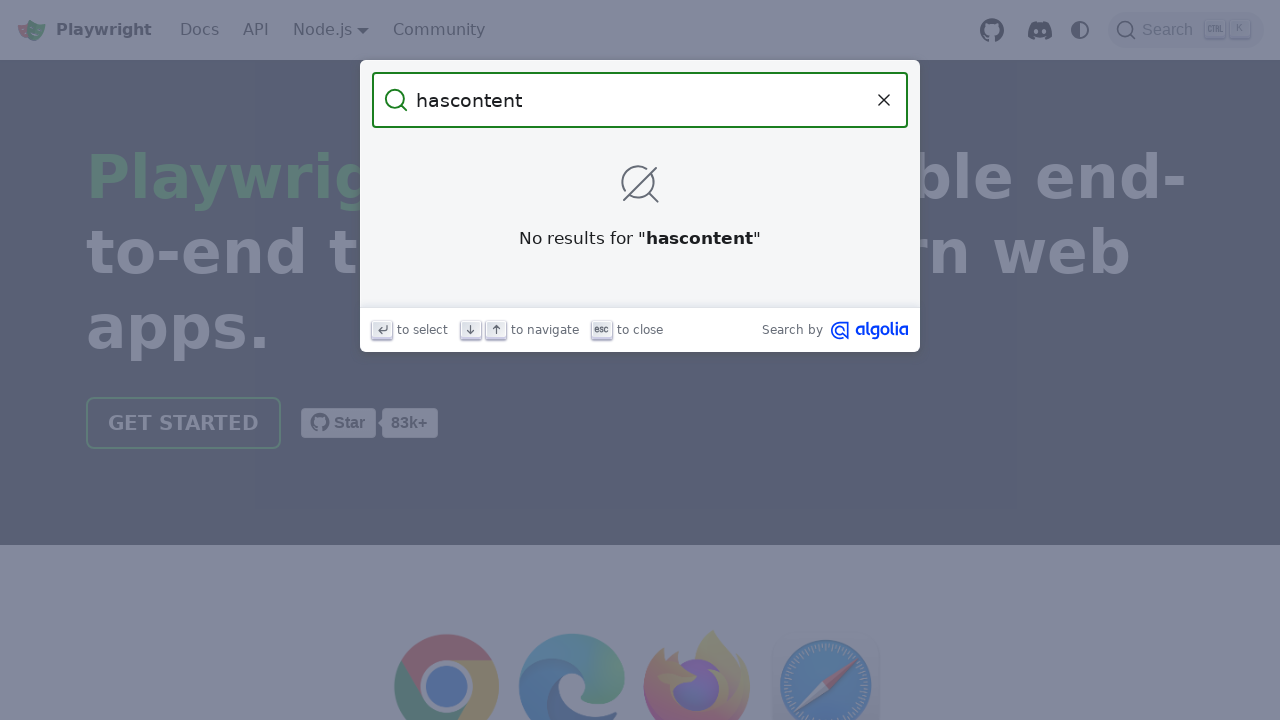